Tests various alert handling scenarios including simple alerts, delayed alerts, and confirmation dialogs on the DemoQA alerts page

Starting URL: https://demoqa.com/alerts

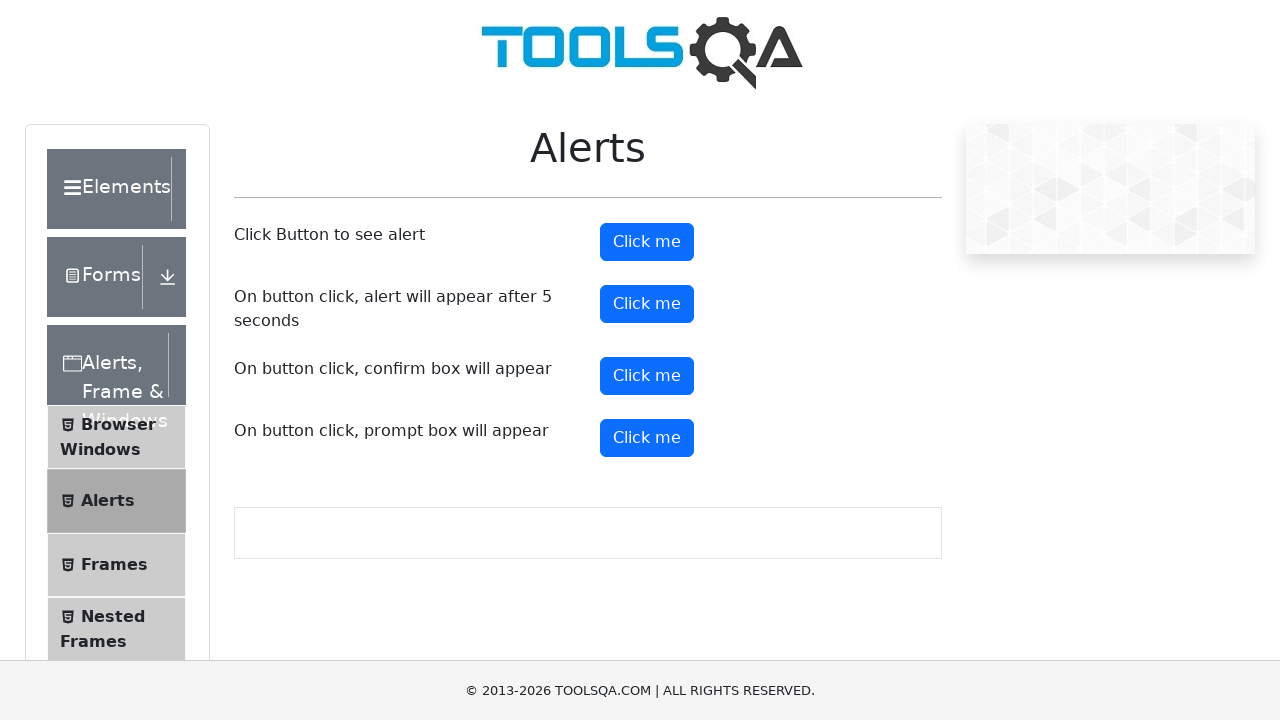

Clicked button to trigger simple alert at (647, 242) on button#alertButton
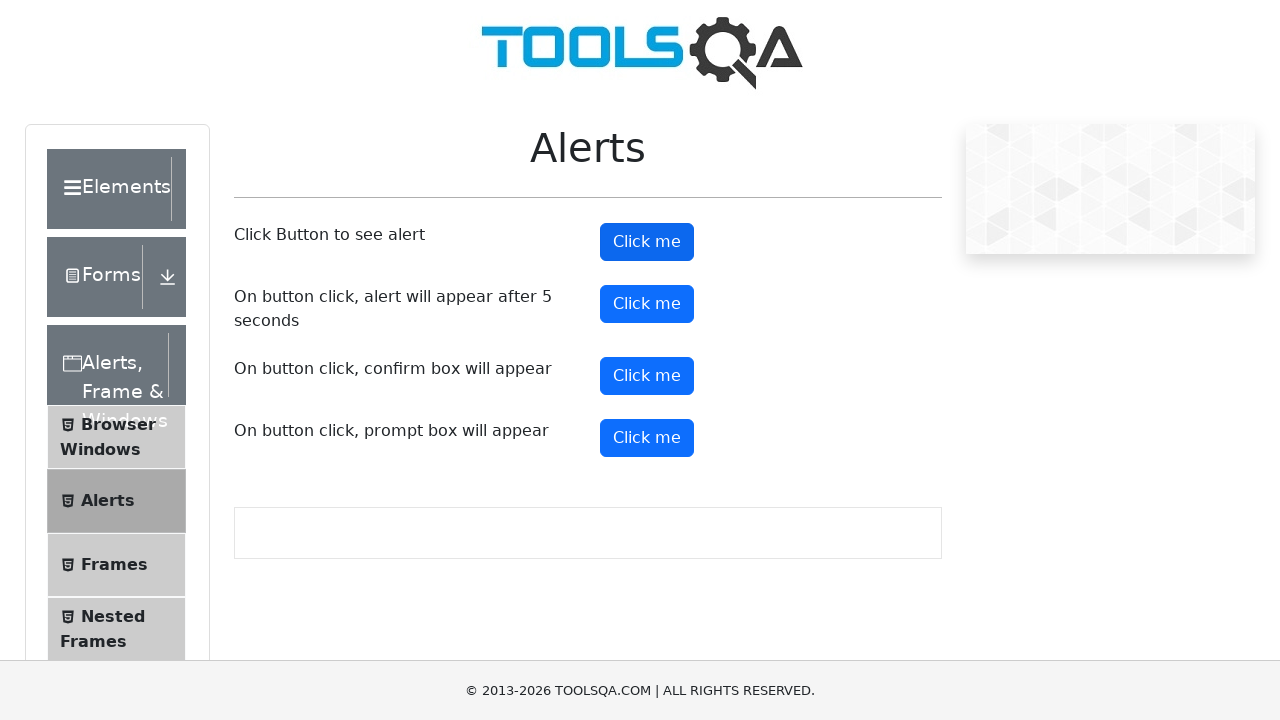

Set up dialog handler to accept alerts
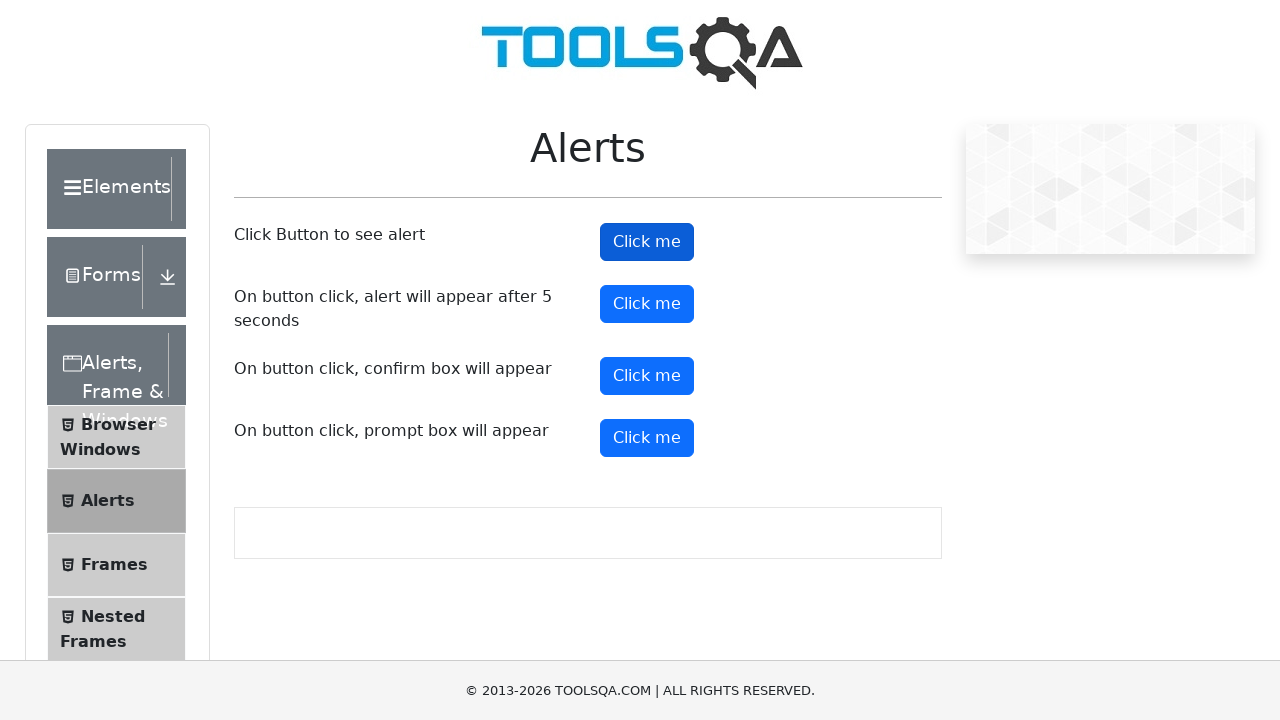

Clicked button to trigger delayed alert at (647, 304) on button#timerAlertButton
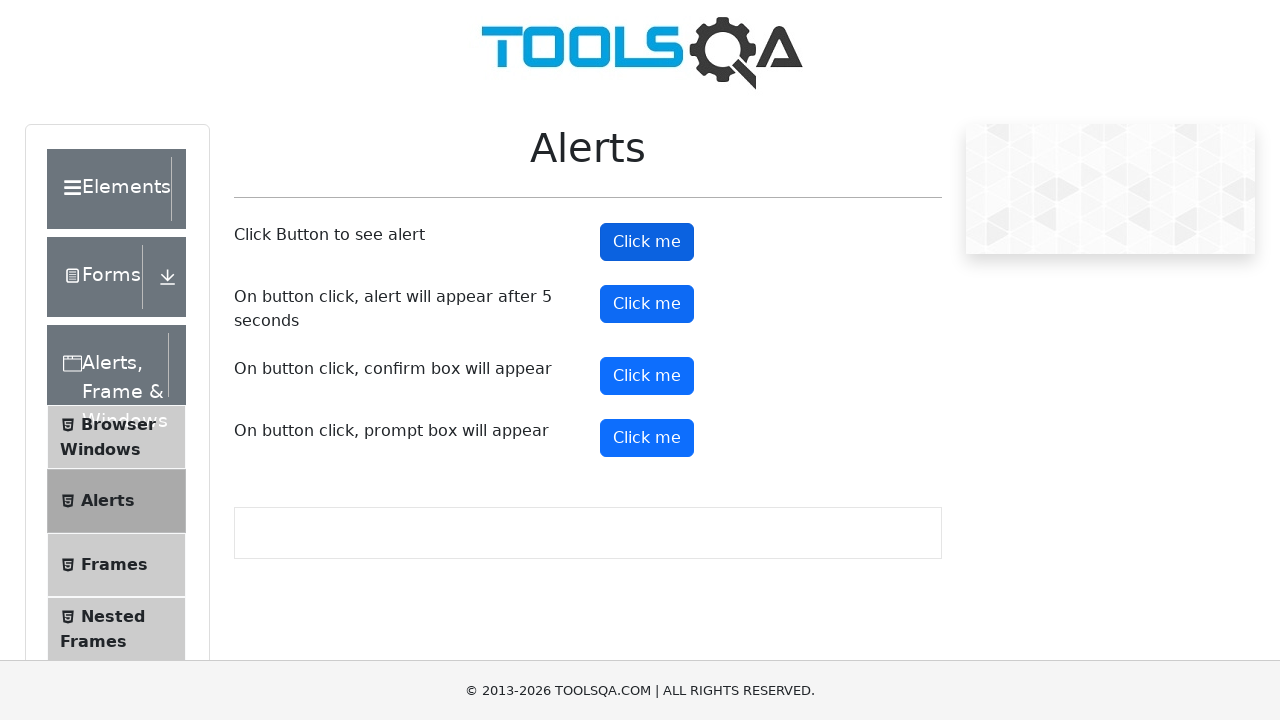

Waited 6 seconds for delayed alert to appear
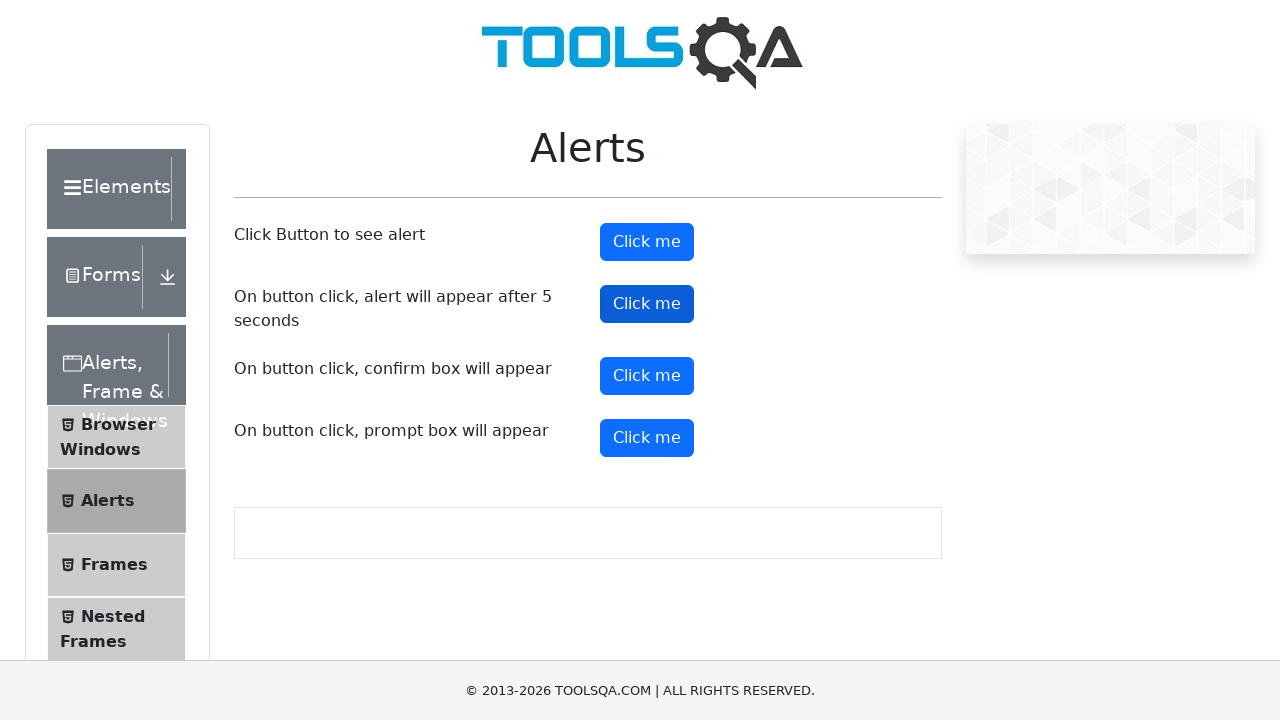

Clicked button to trigger confirmation dialog at (647, 376) on button#confirmButton
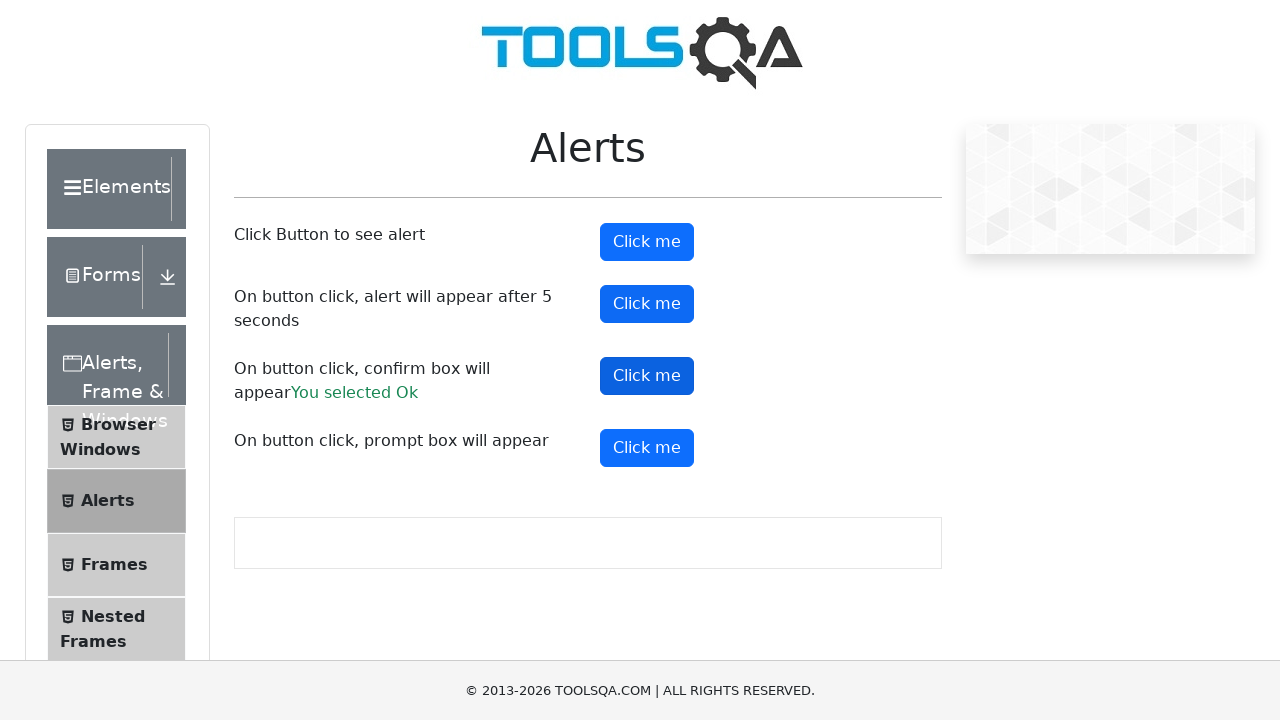

Set up dialog handler to dismiss confirmation dialogs
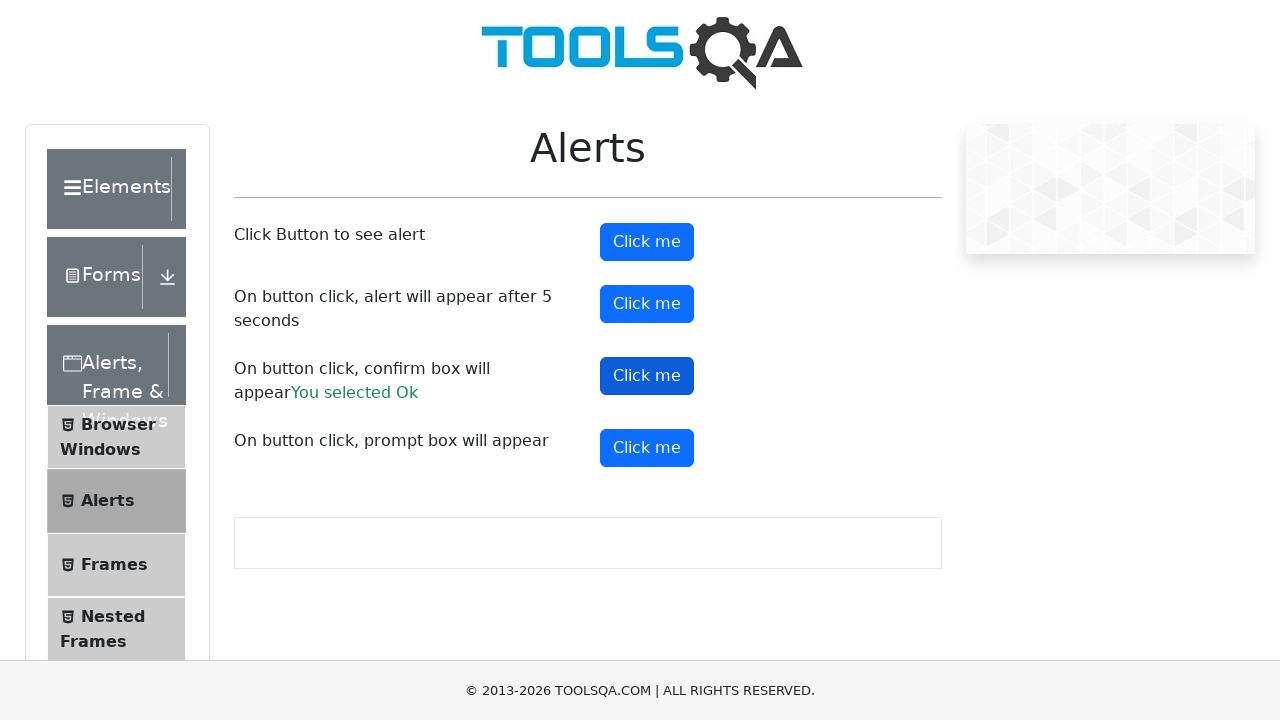

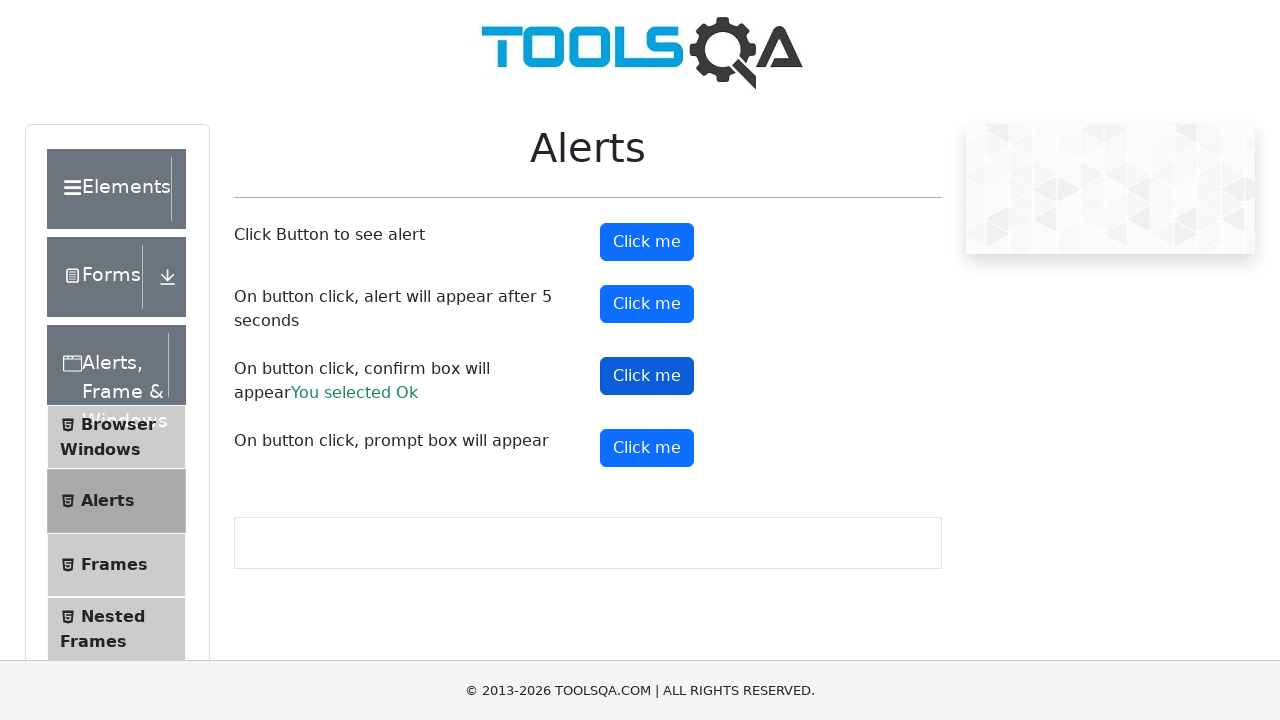